Tests basic form field interactions on a practice form by clicking the first name field, typing text, clearing it, and typing corrected text to verify WebElement operations.

Starting URL: https://demoqa.com/automation-practice-form

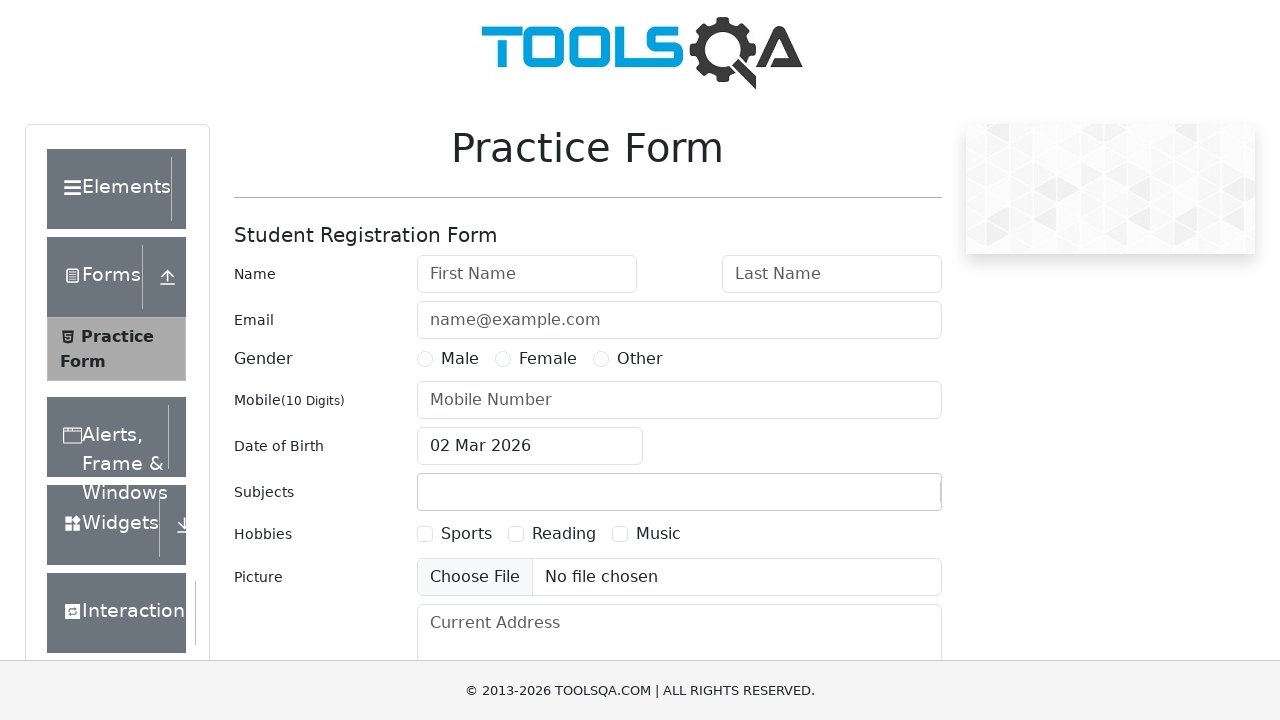

Clicked on the first name field at (527, 274) on #firstName
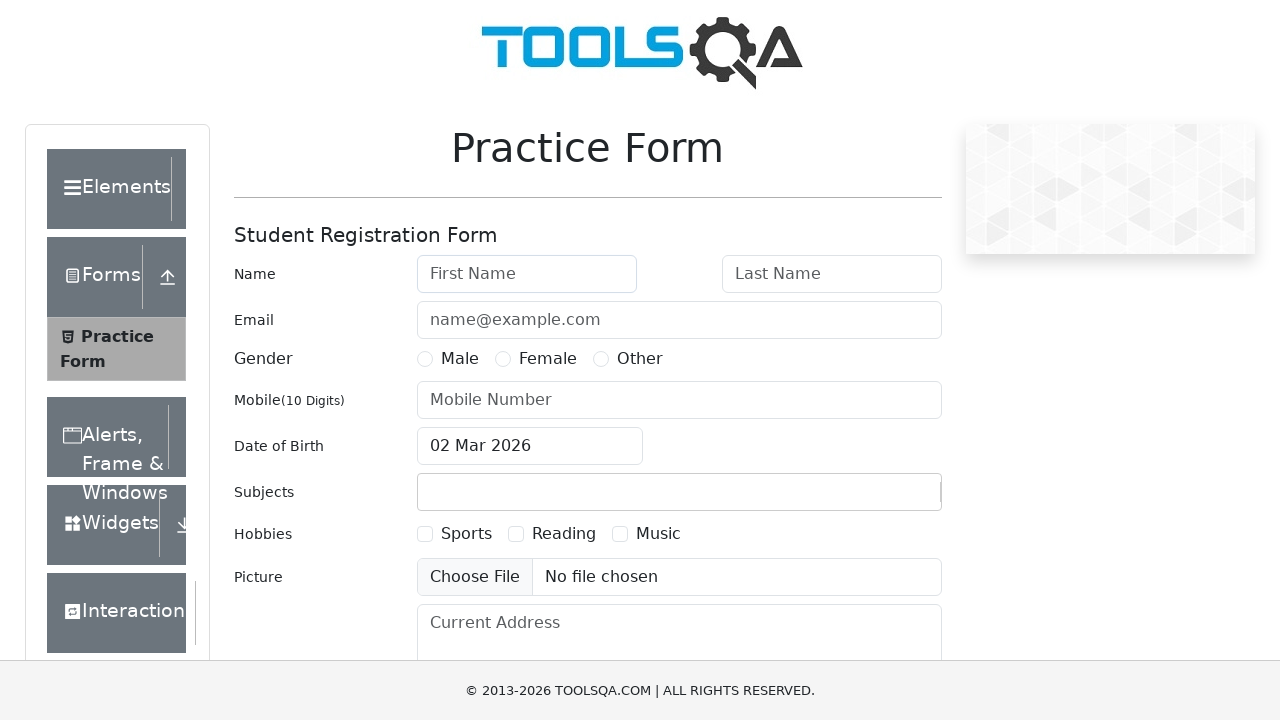

Filled first name field with 'Praven' (typo) on #firstName
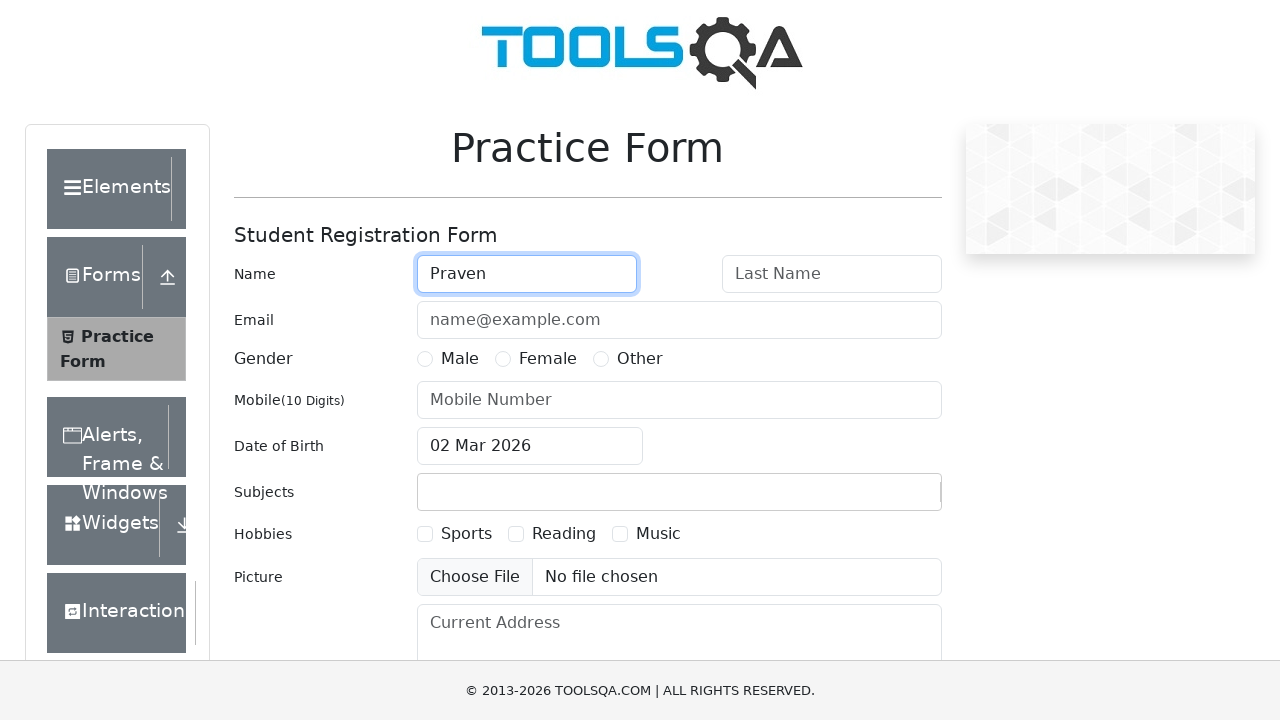

Waited 2 seconds
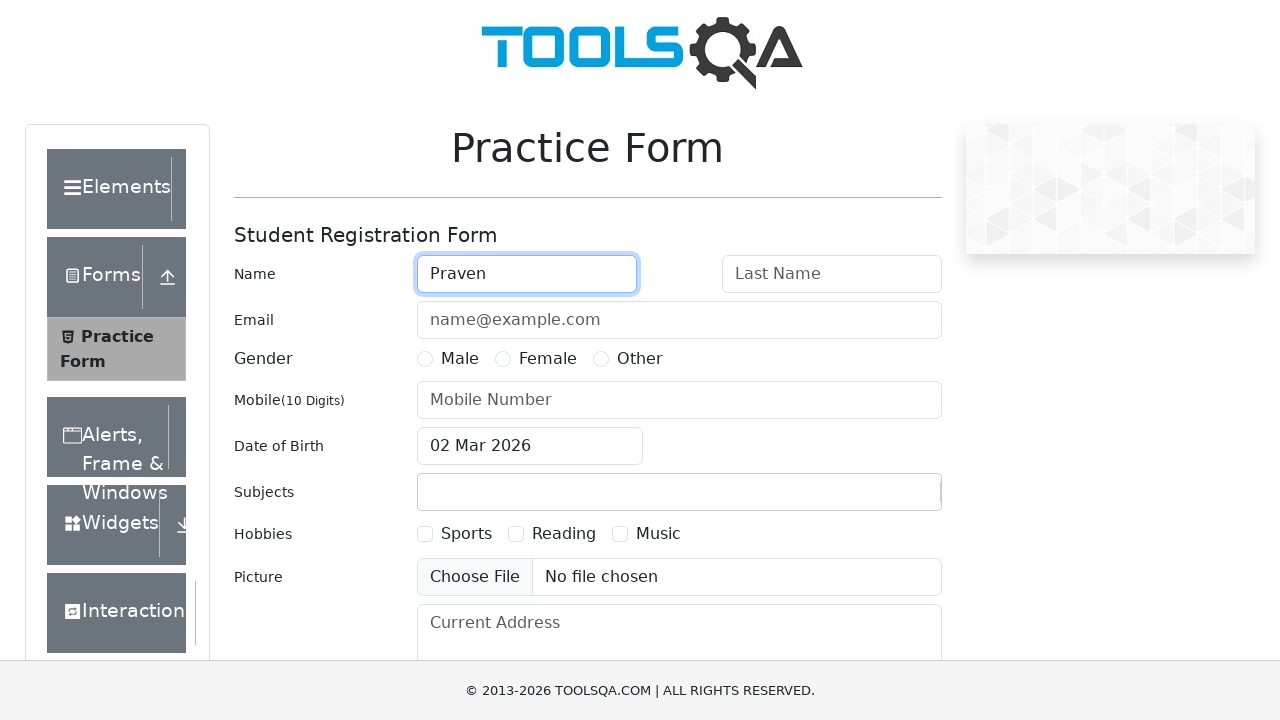

Cleared the first name field on #firstName
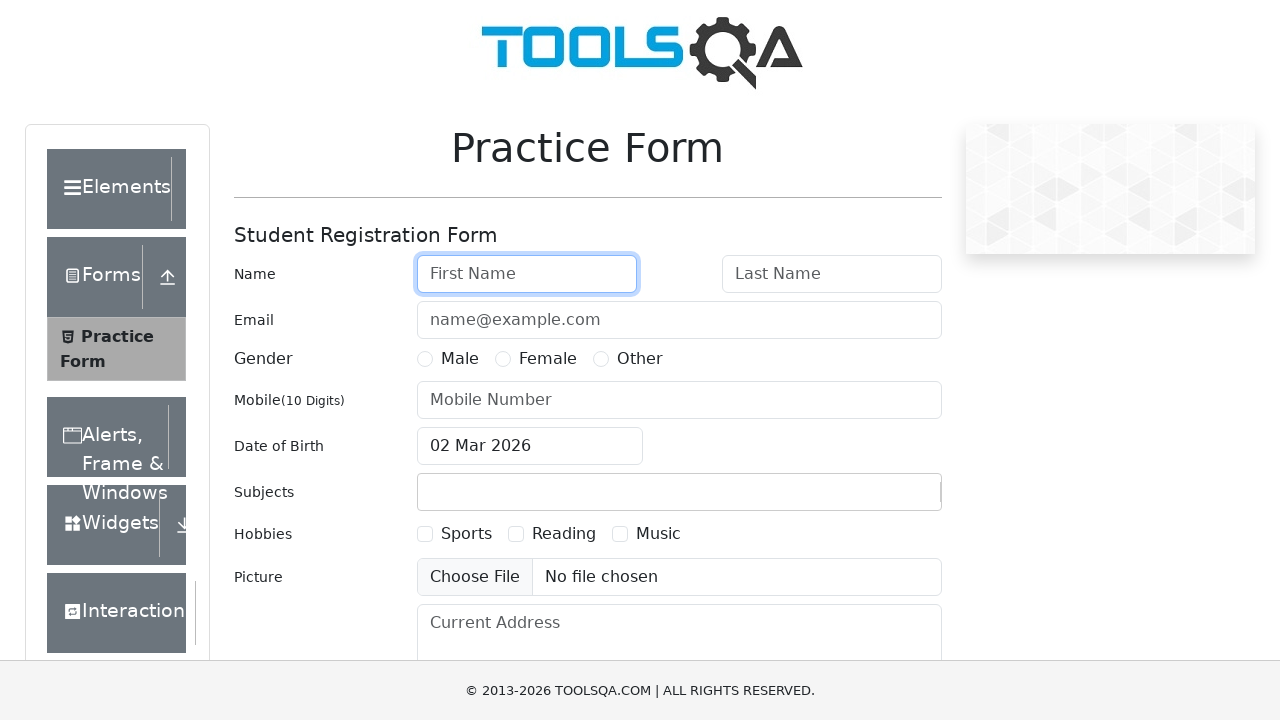

Filled first name field with corrected text 'Praveen' on #firstName
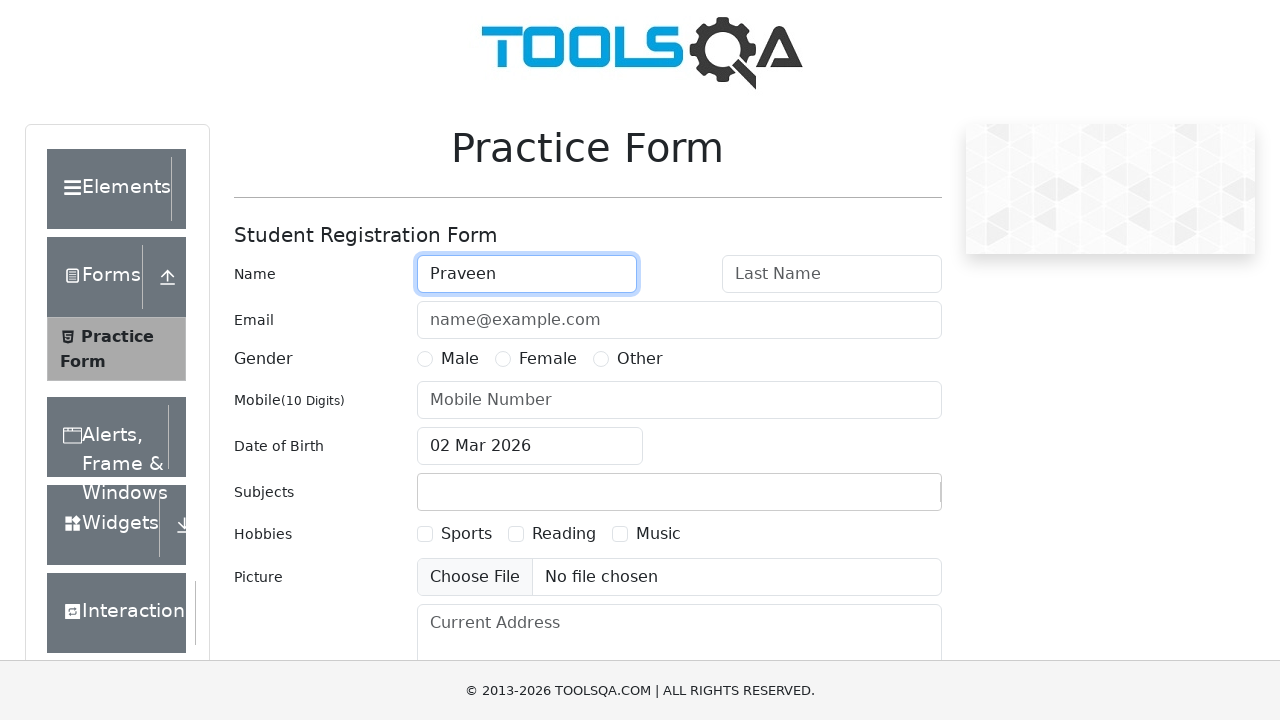

Verified first name field is visible
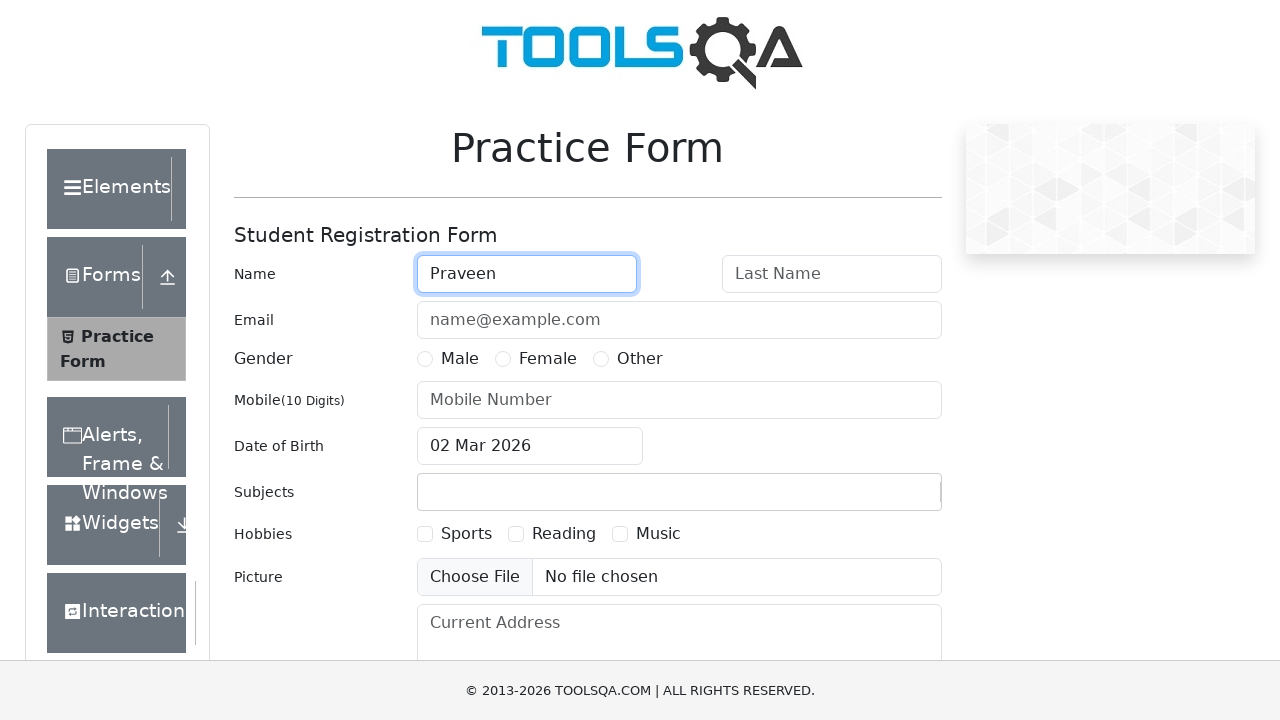

Verified first name field is enabled
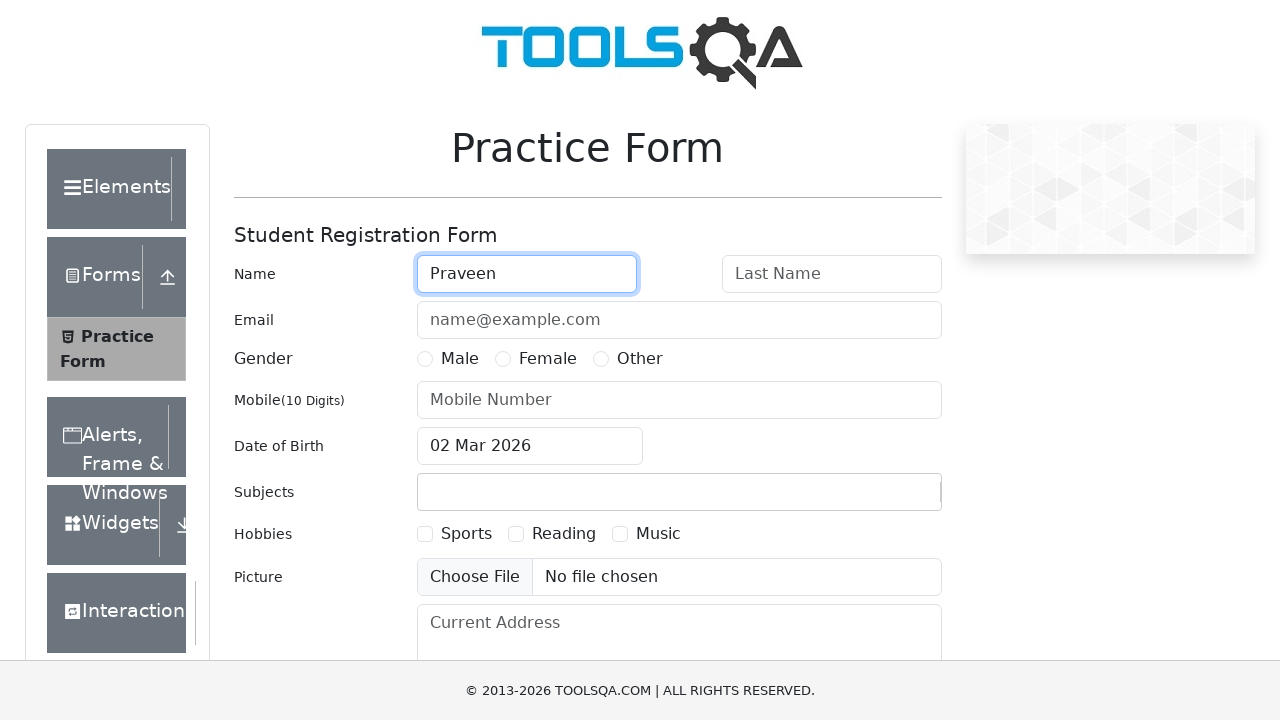

Retrieved first name field value: Praveen
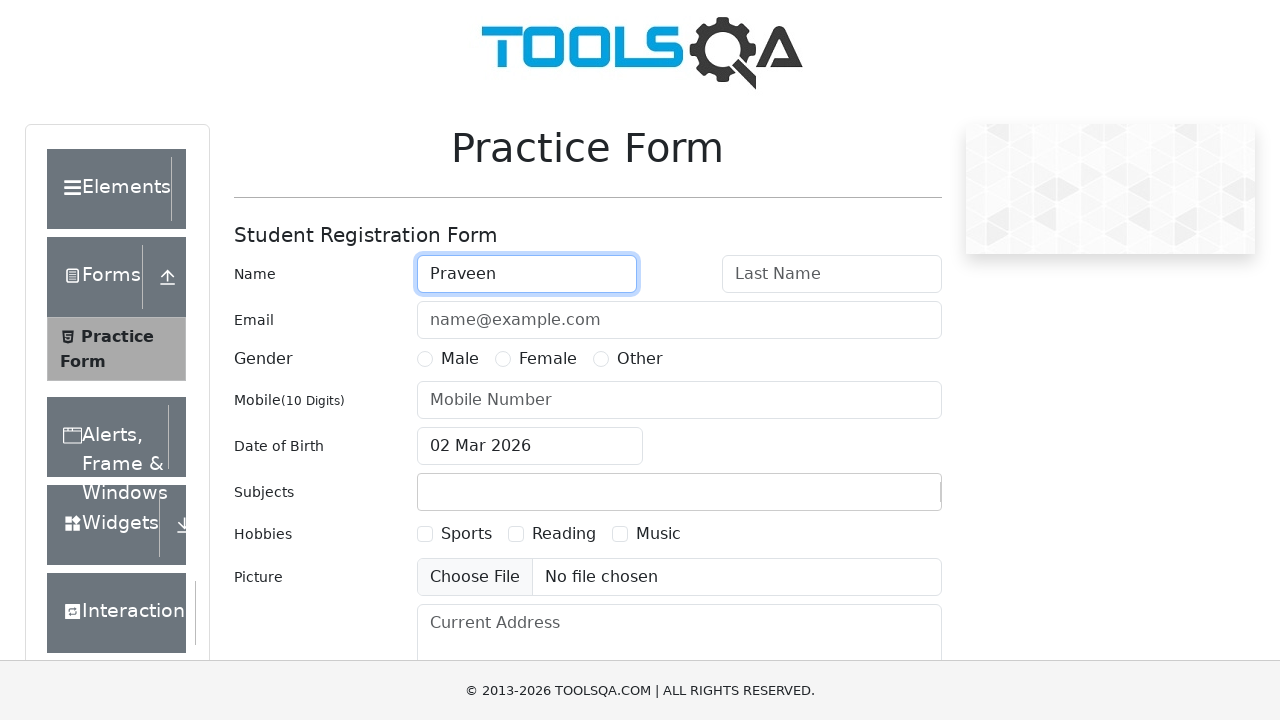

Printed field value: Praveen
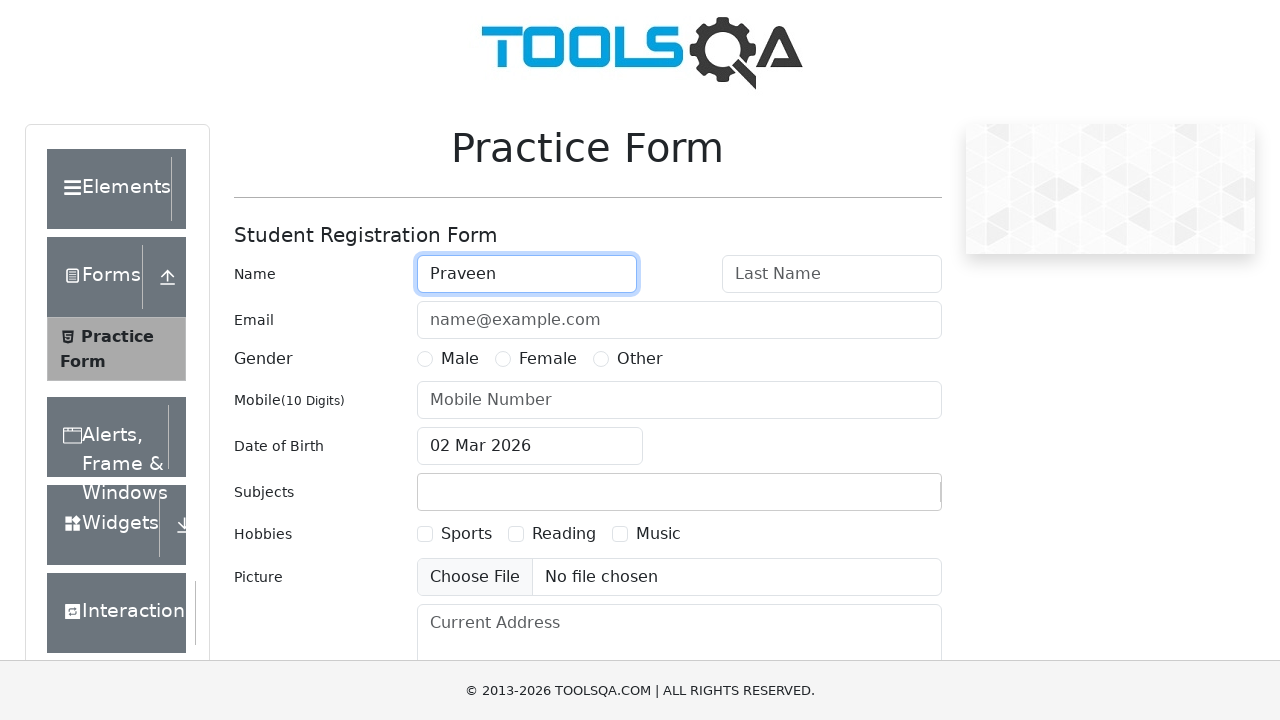

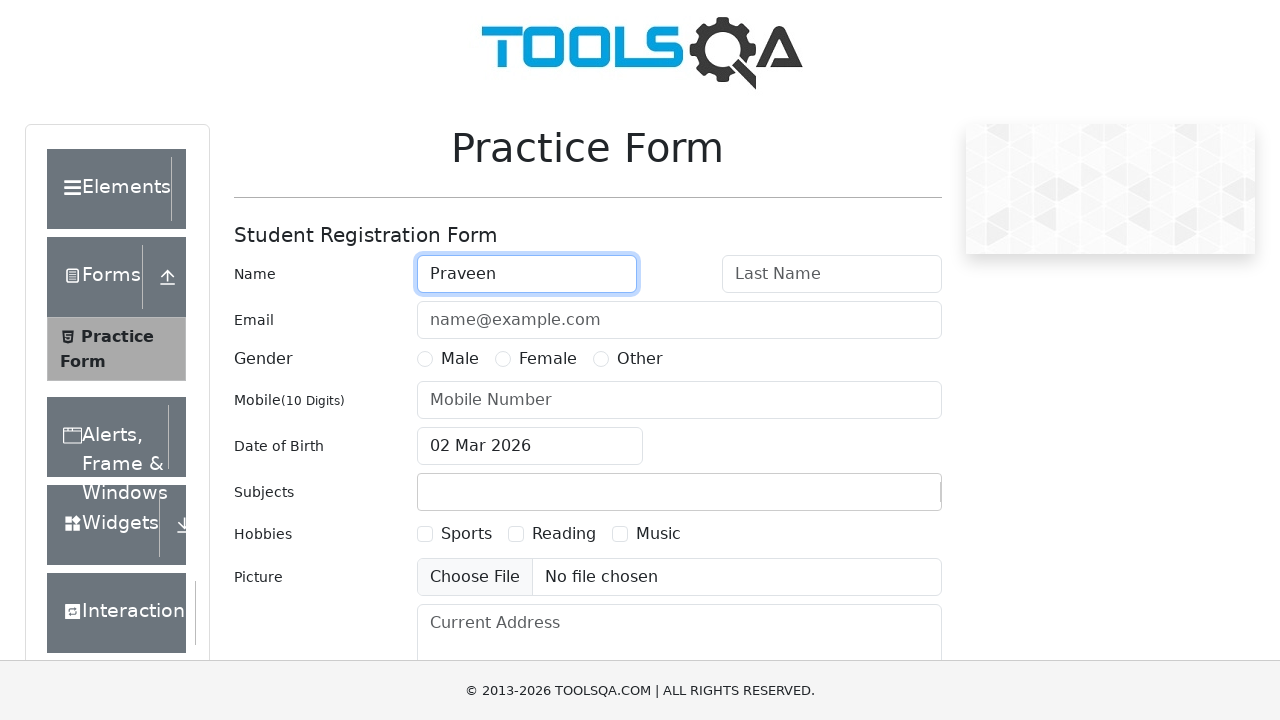